Navigates to the Rahul Shetty Academy practice page and verifies that a web table with data cells is present on the page.

Starting URL: https://rahulshettyacademy.com/AutomationPractice/

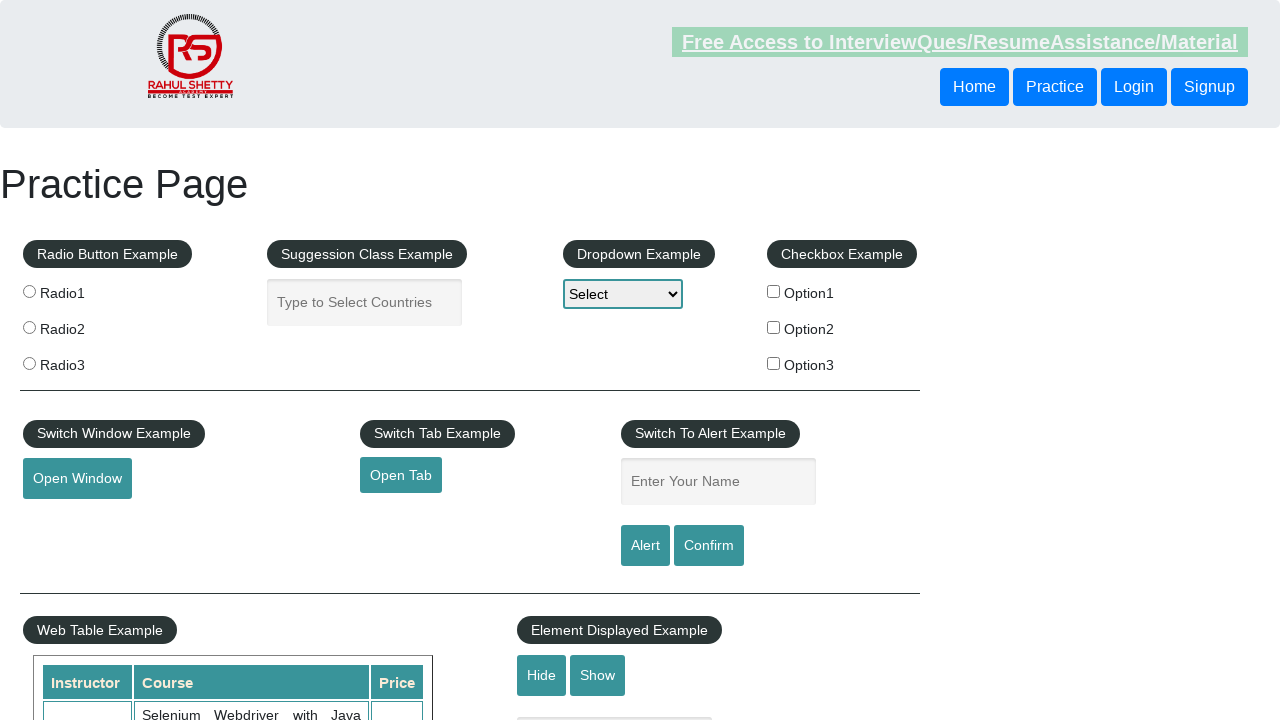

Waited for web table data cells to be present on the page
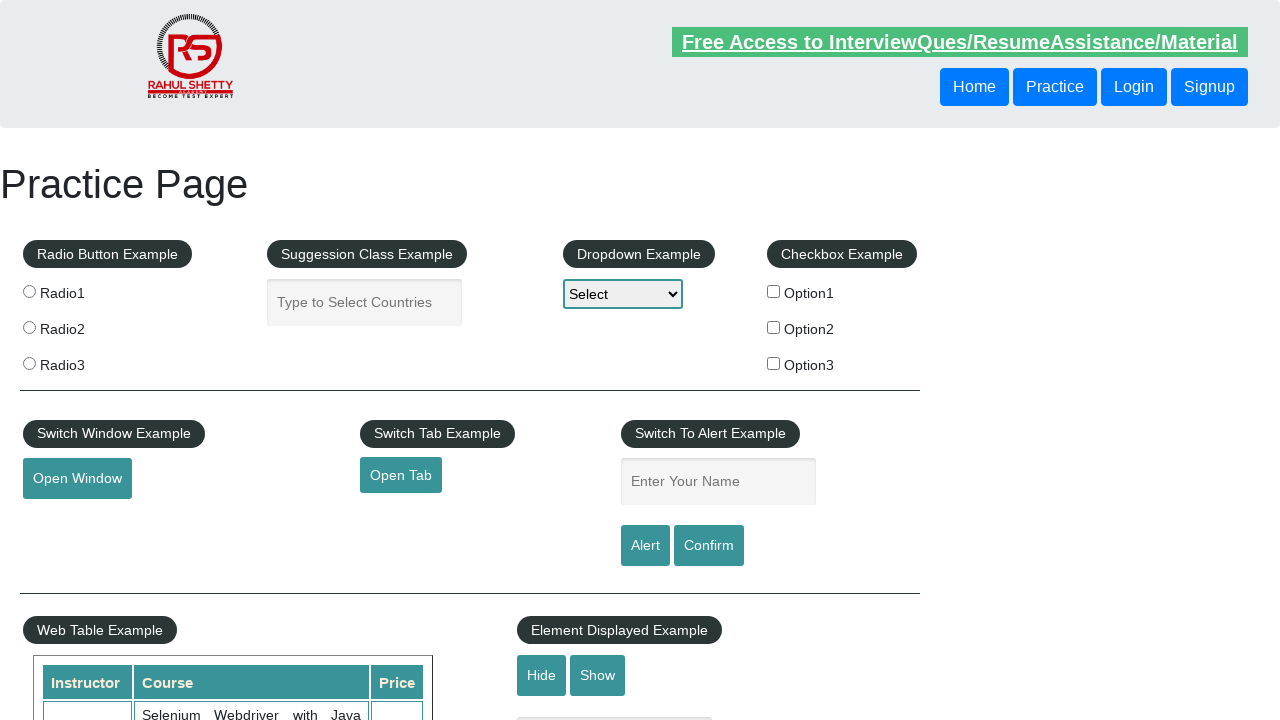

Located web table data cells using xpath selector
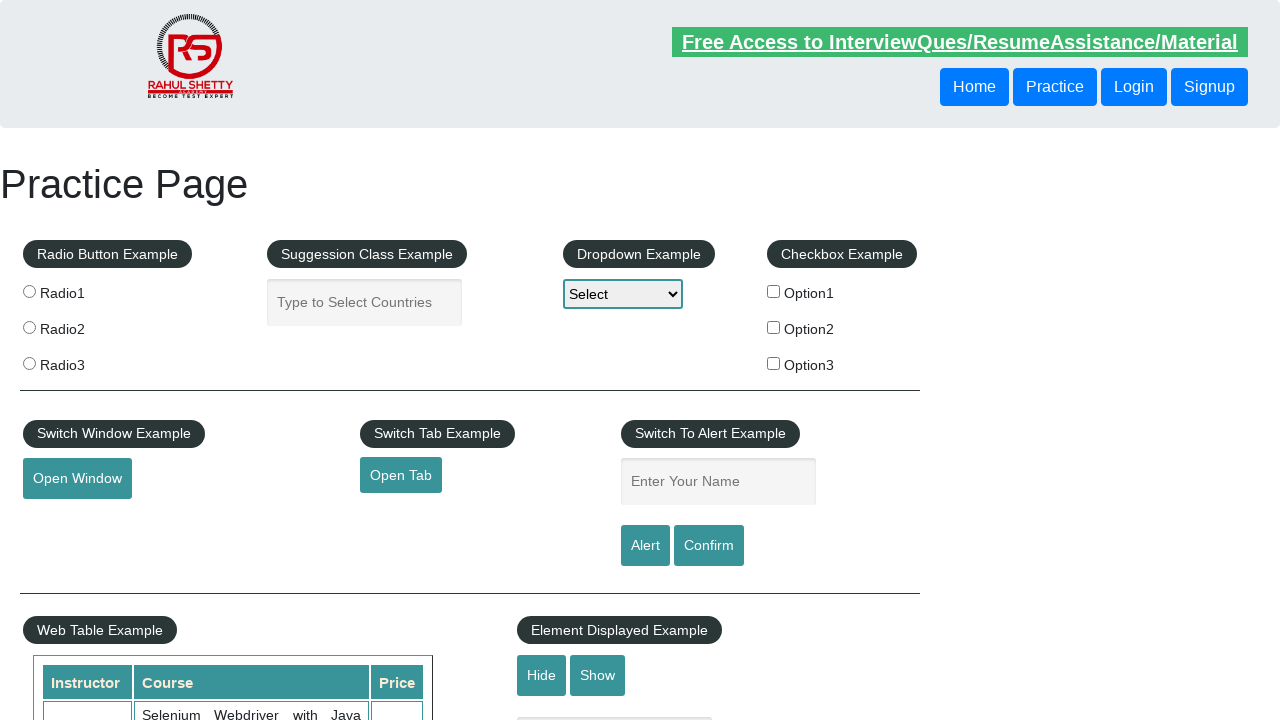

Verified first table cell is visible
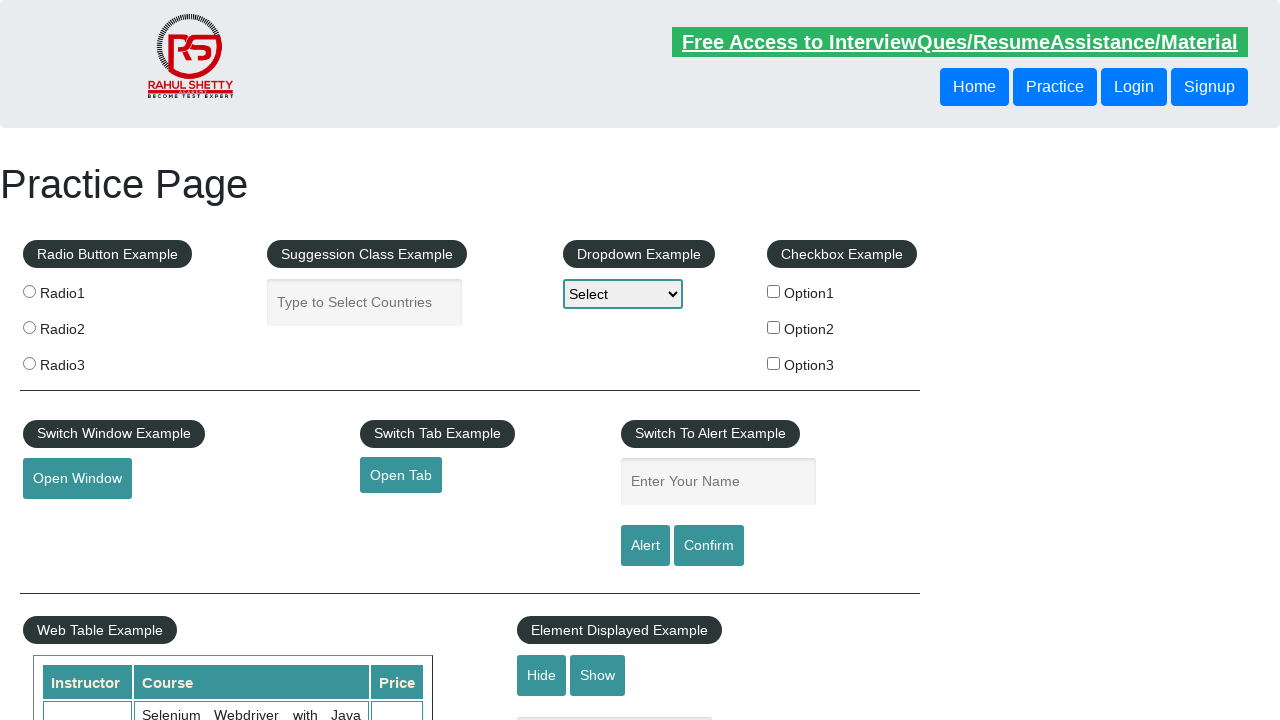

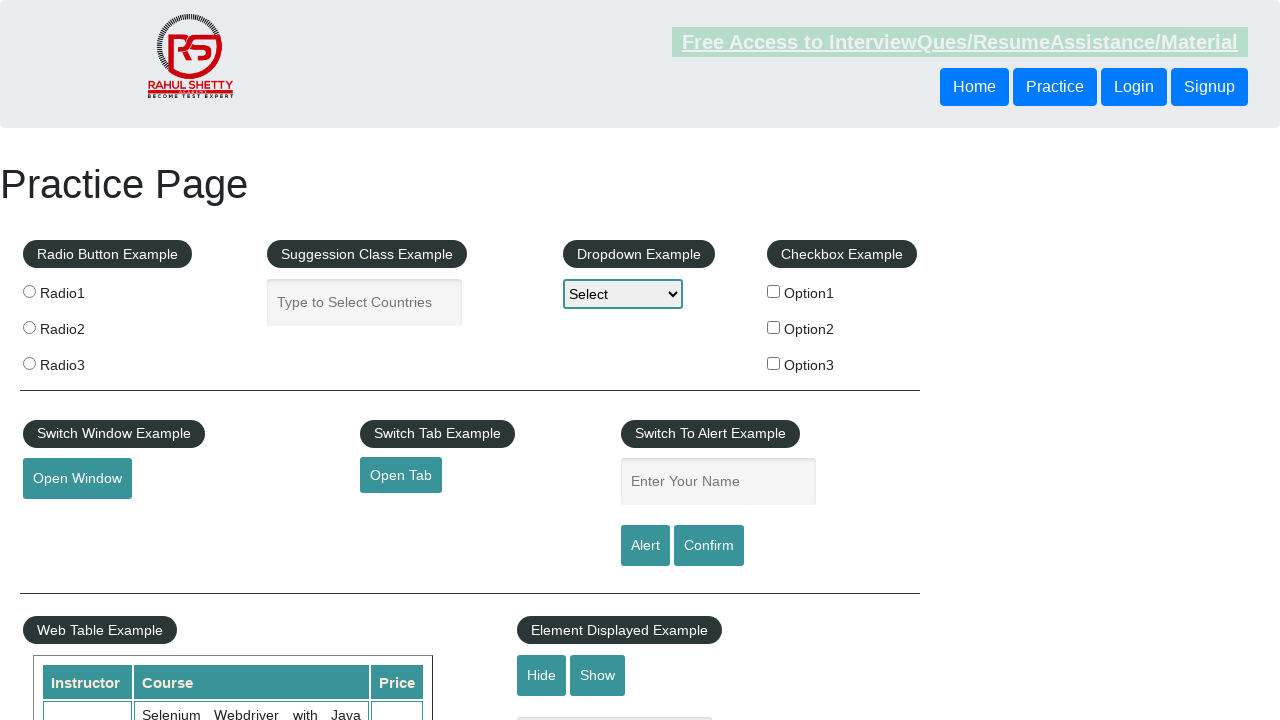